Tests file download functionality by navigating to the file download page and clicking on a file to download it

Starting URL: https://the-internet.herokuapp.com/

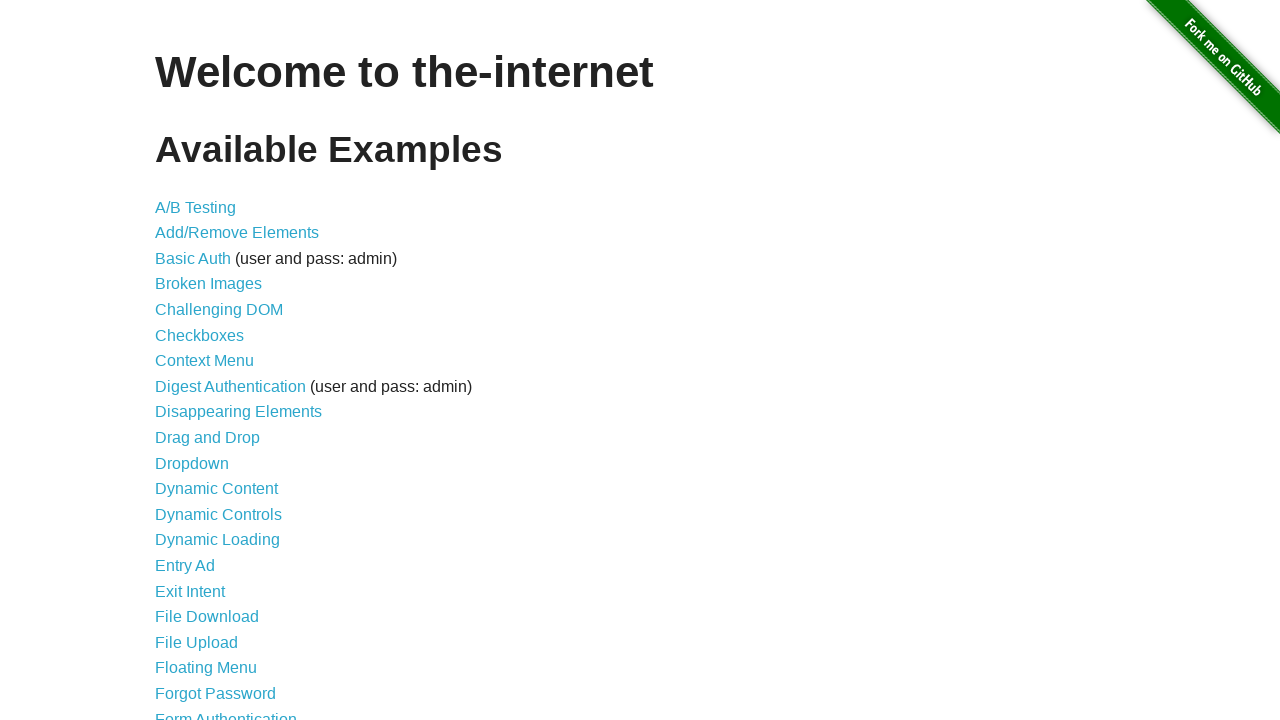

Clicked on the File Download link to navigate to download page at (207, 617) on text=File Download
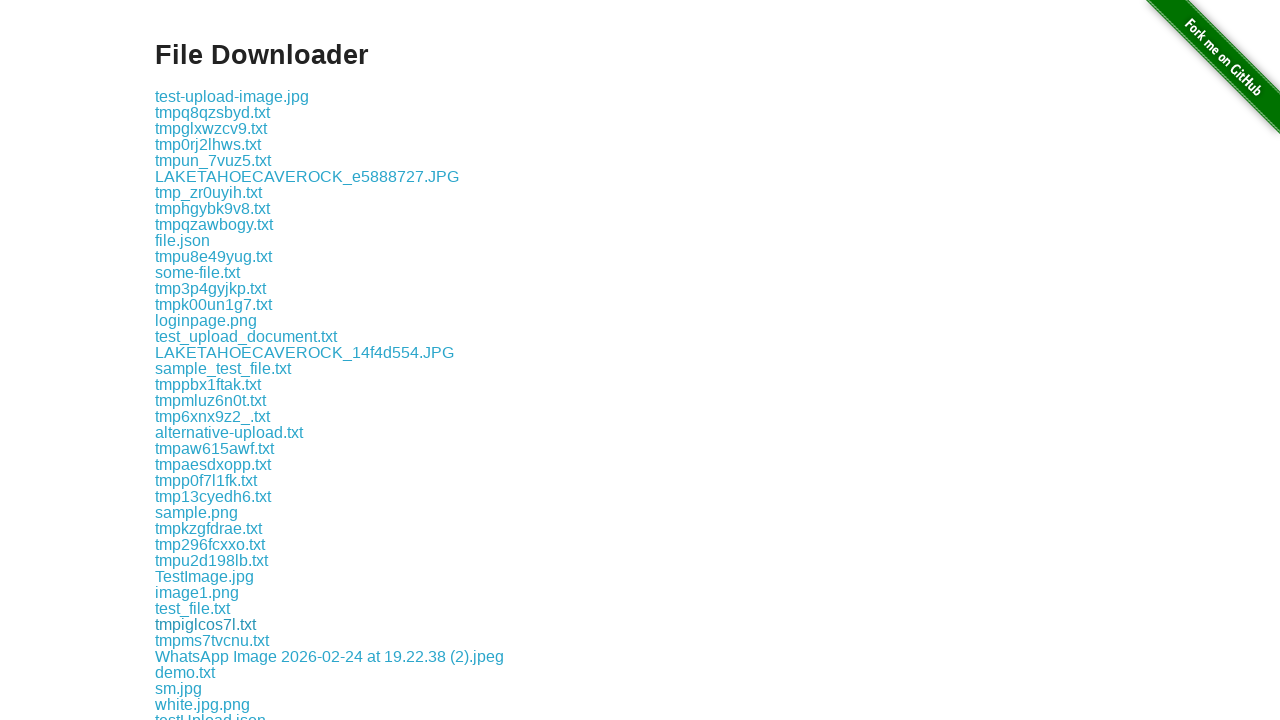

Download page loaded with test.txt file visible
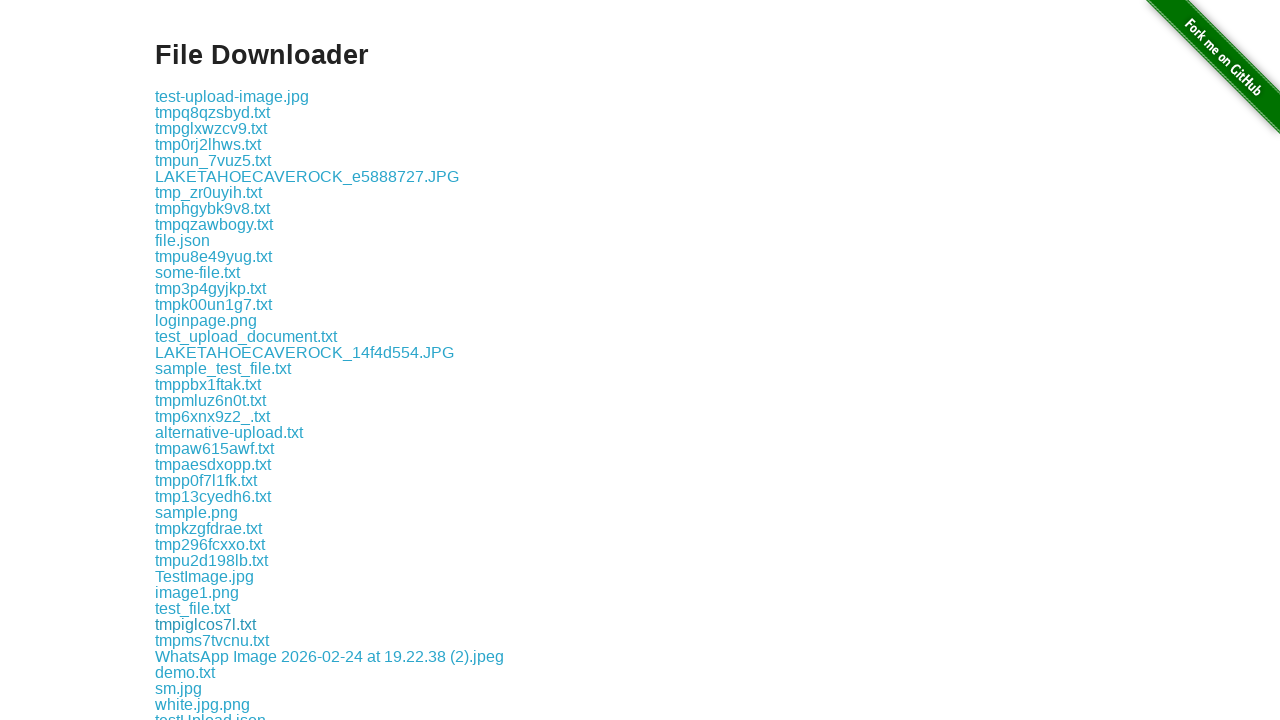

Clicked on test.txt file to initiate download at (178, 360) on text=test.txt
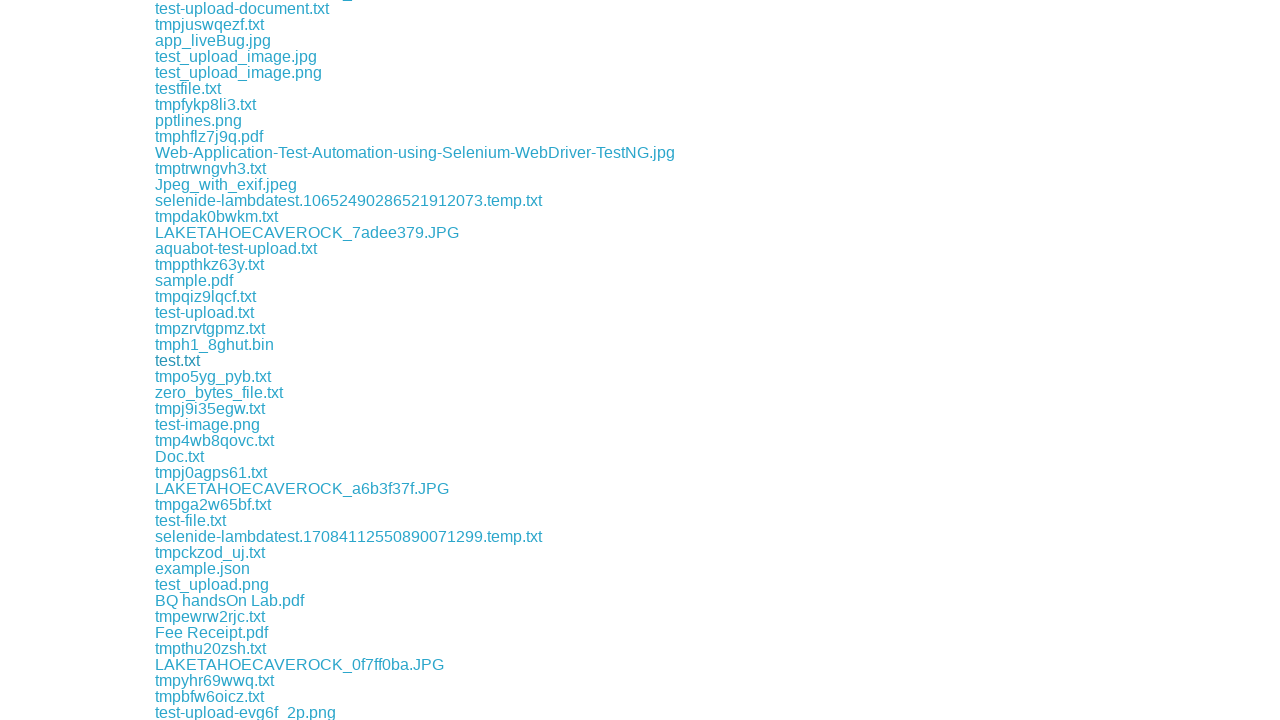

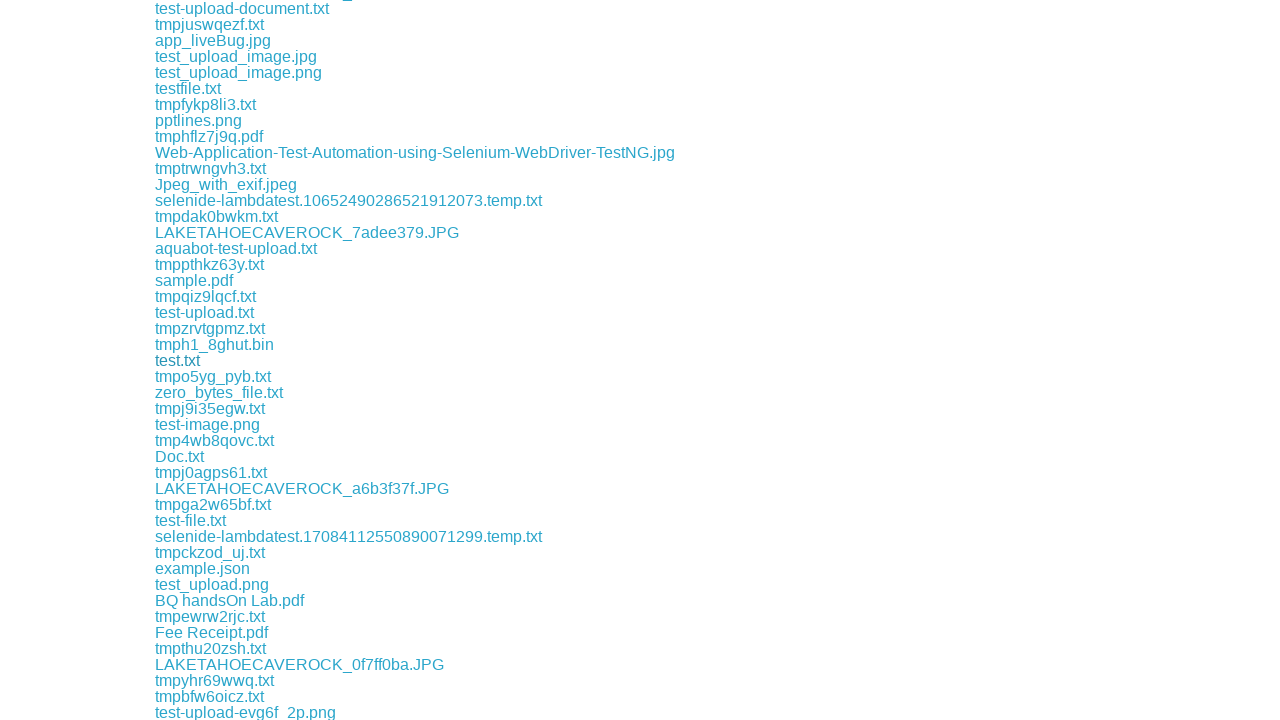